Tests that password mismatch validation shows error when confirmation password differs from main password

Starting URL: https://b2c.passport.rt.ru

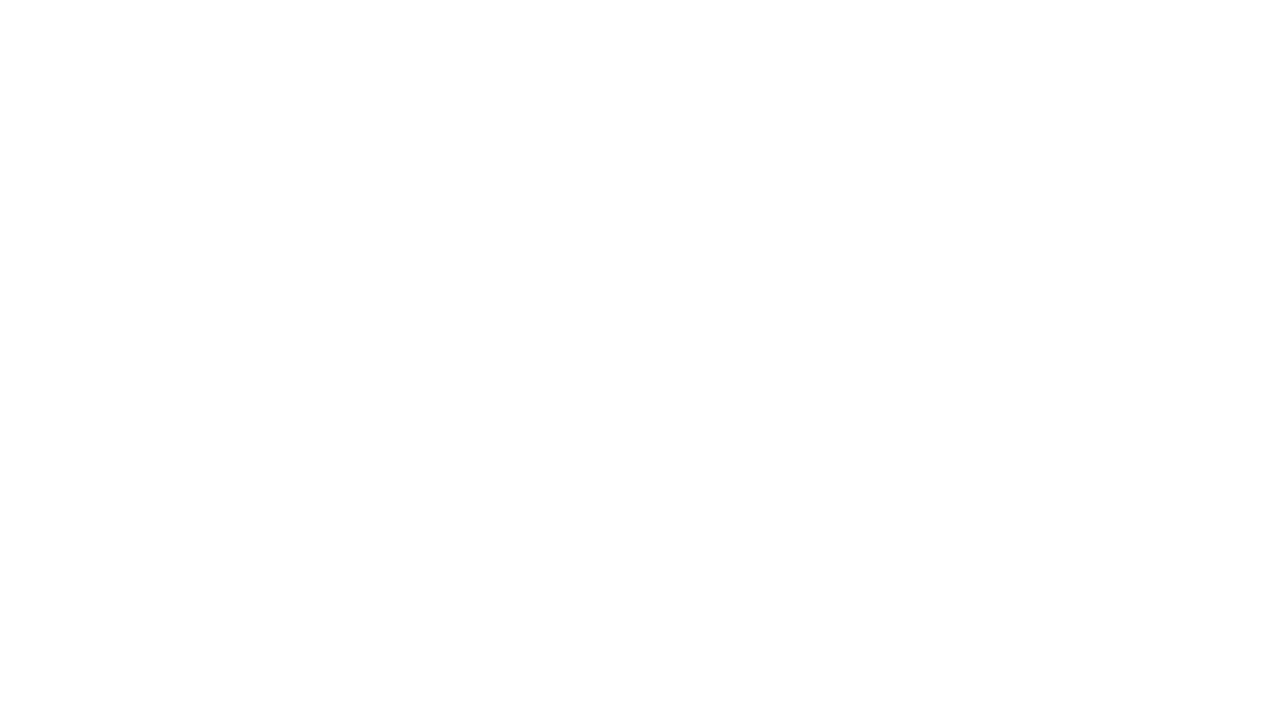

Register button is visible
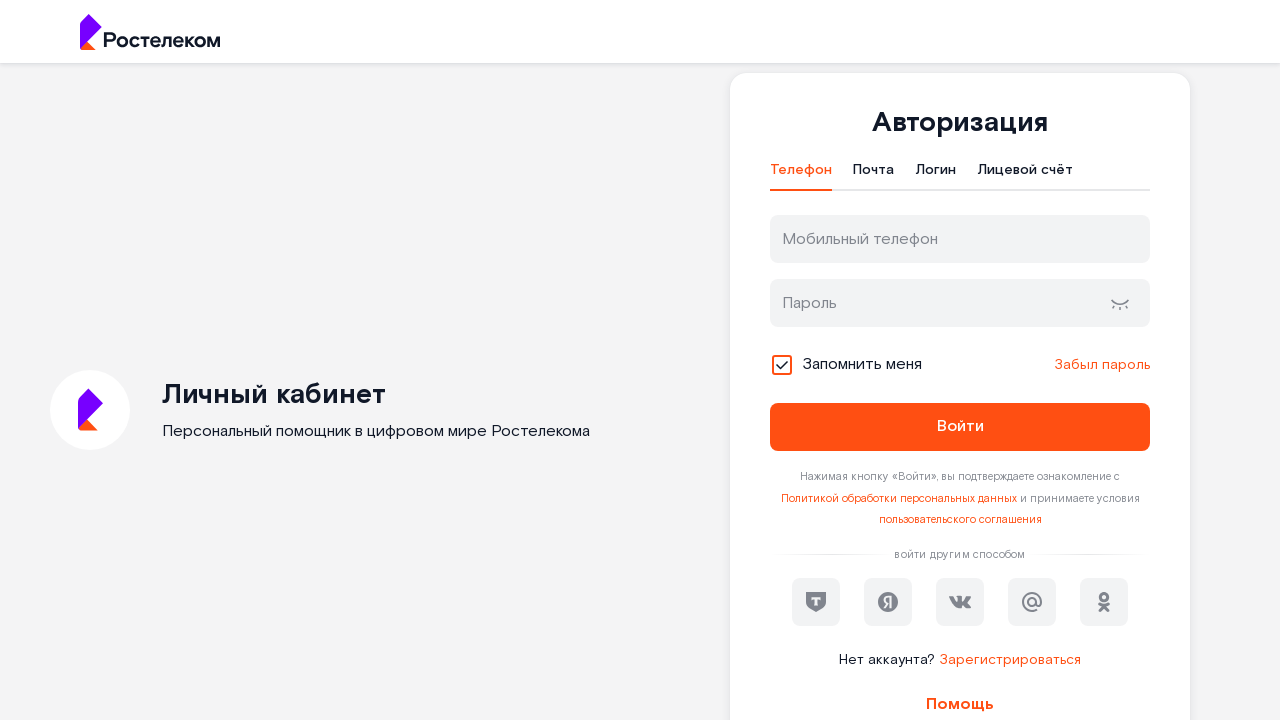

Clicked register button at (1010, 660) on #kc-register
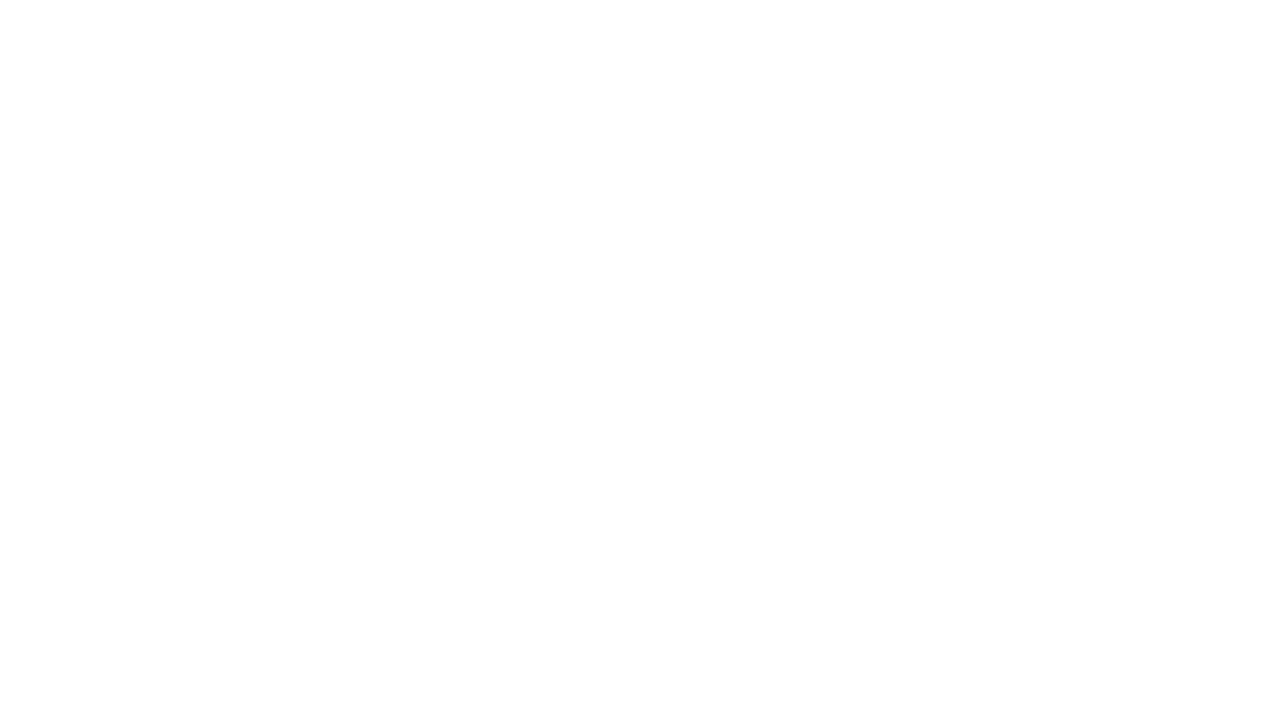

Filled firstName field with 'Мария' on input[name='firstName']
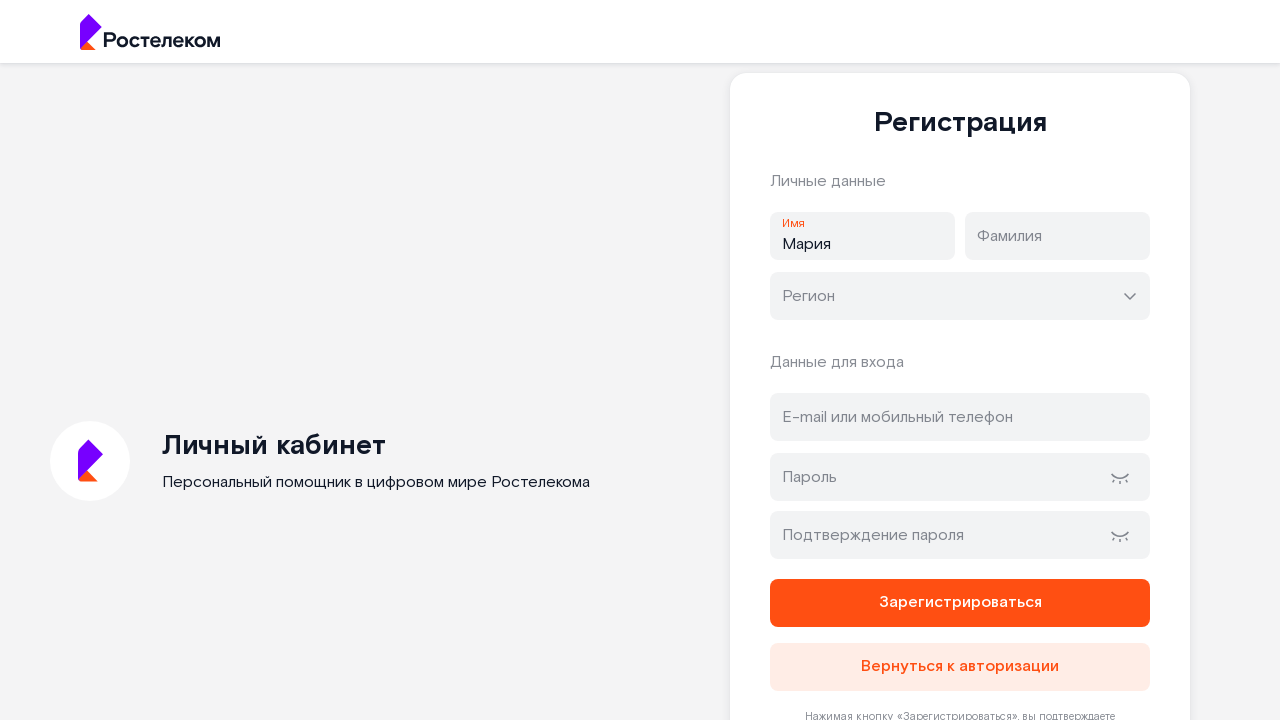

Filled lastName field with 'Смирнова' on input[name='lastName']
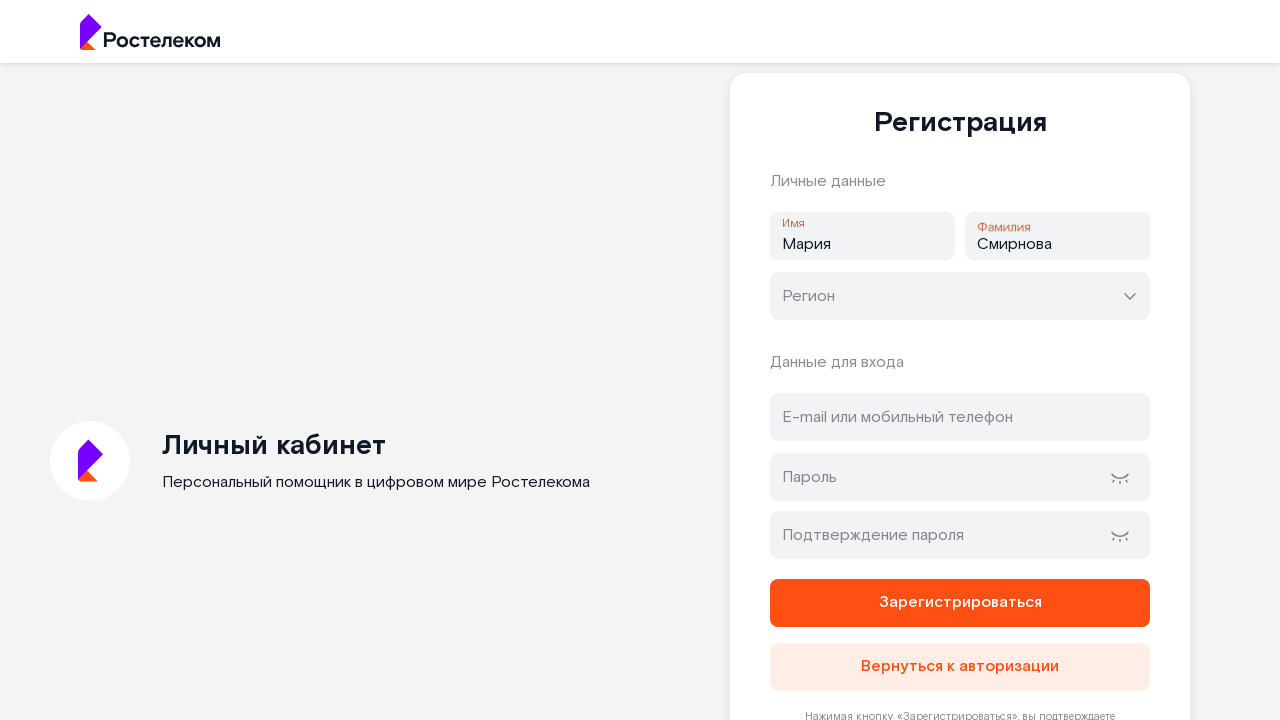

Filled email field with 'maria.test@example.com' on #address
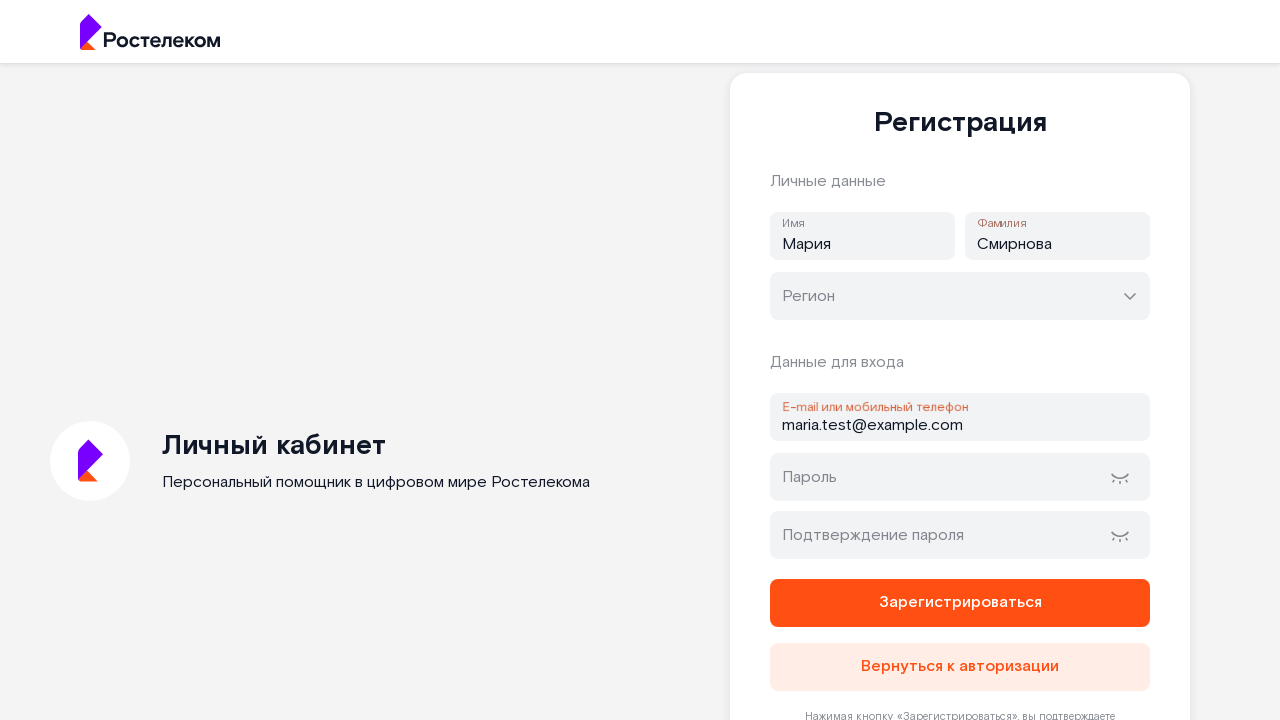

Filled password field with 'SecurePass789!' on #password
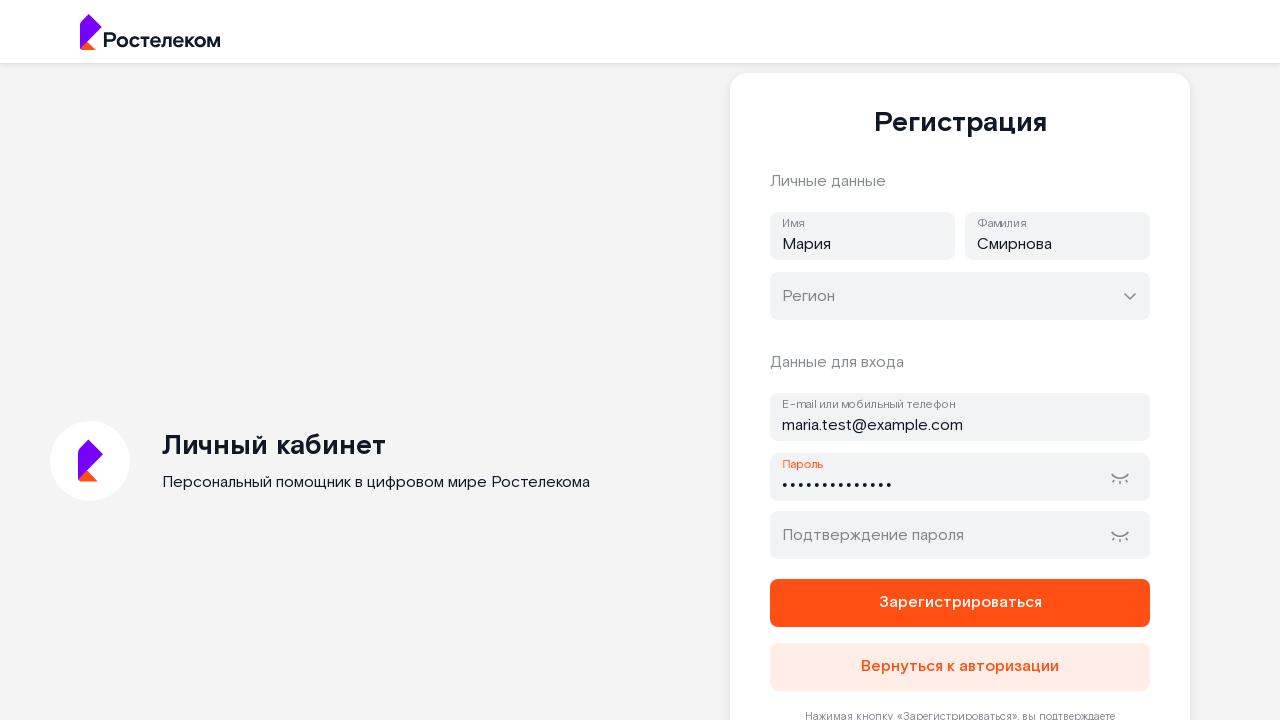

Filled password confirmation field with mismatched password 'CompletelyDifferent123!' on #password-confirm
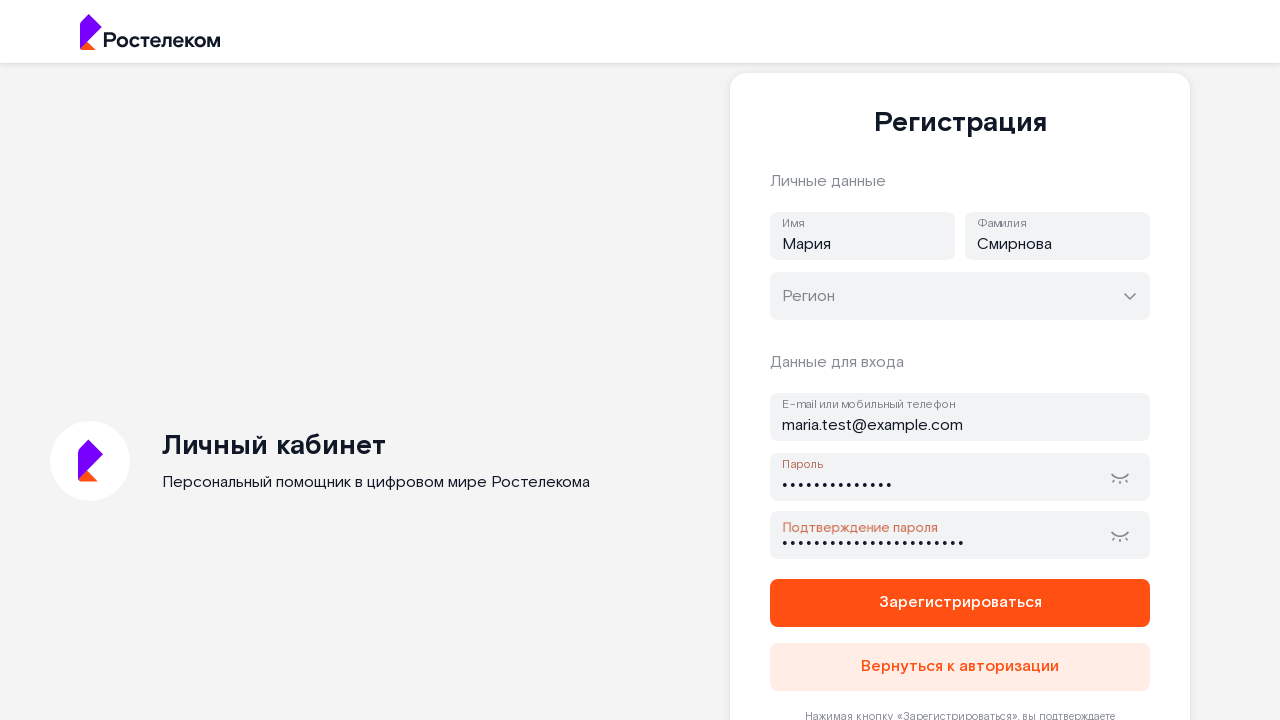

Clicked submit button to trigger password mismatch validation error at (960, 603) on button[type='submit']
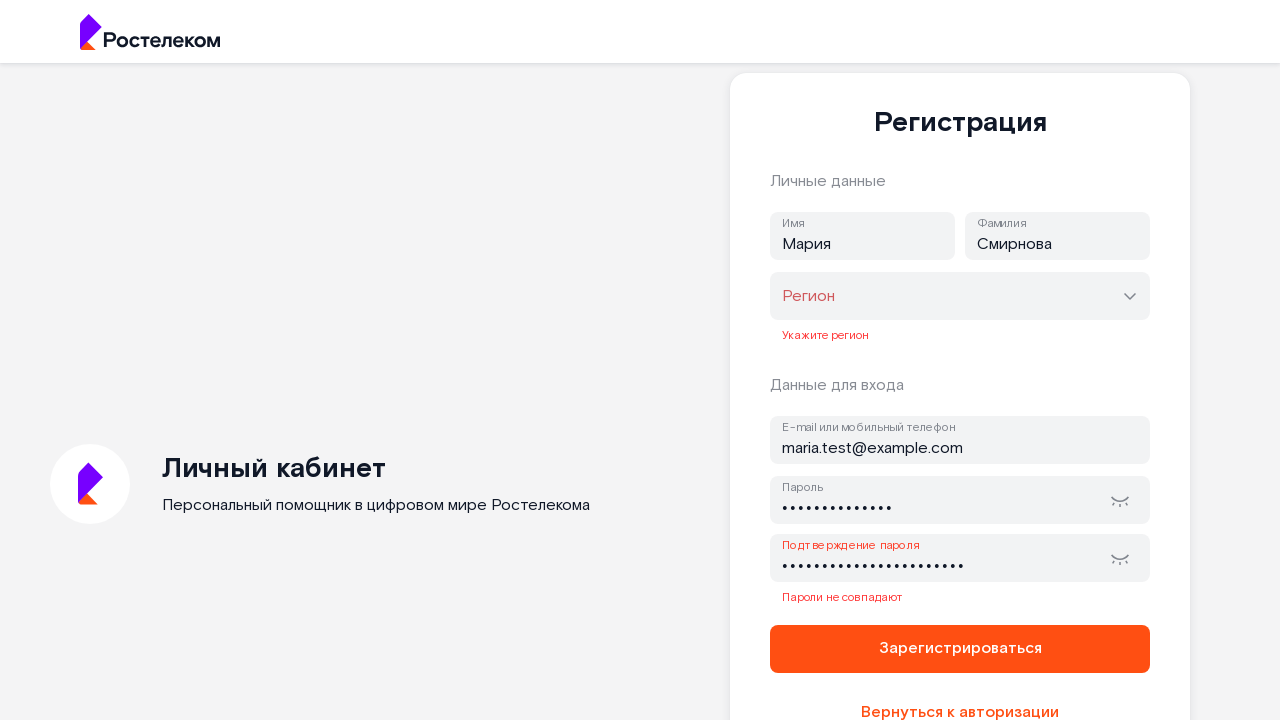

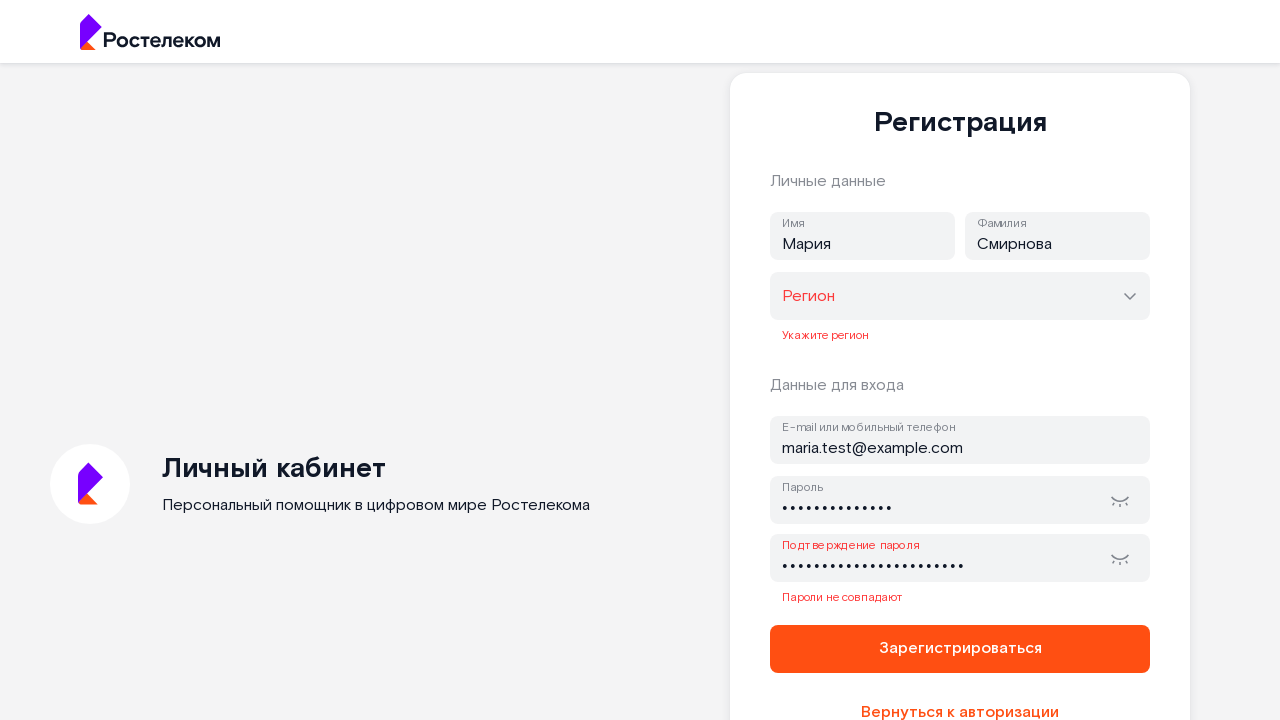